Tests flight booking flow on BlazeDemo by selecting departure/destination cities, choosing a flight, and completing the purchase form

Starting URL: https://blazedemo.com/

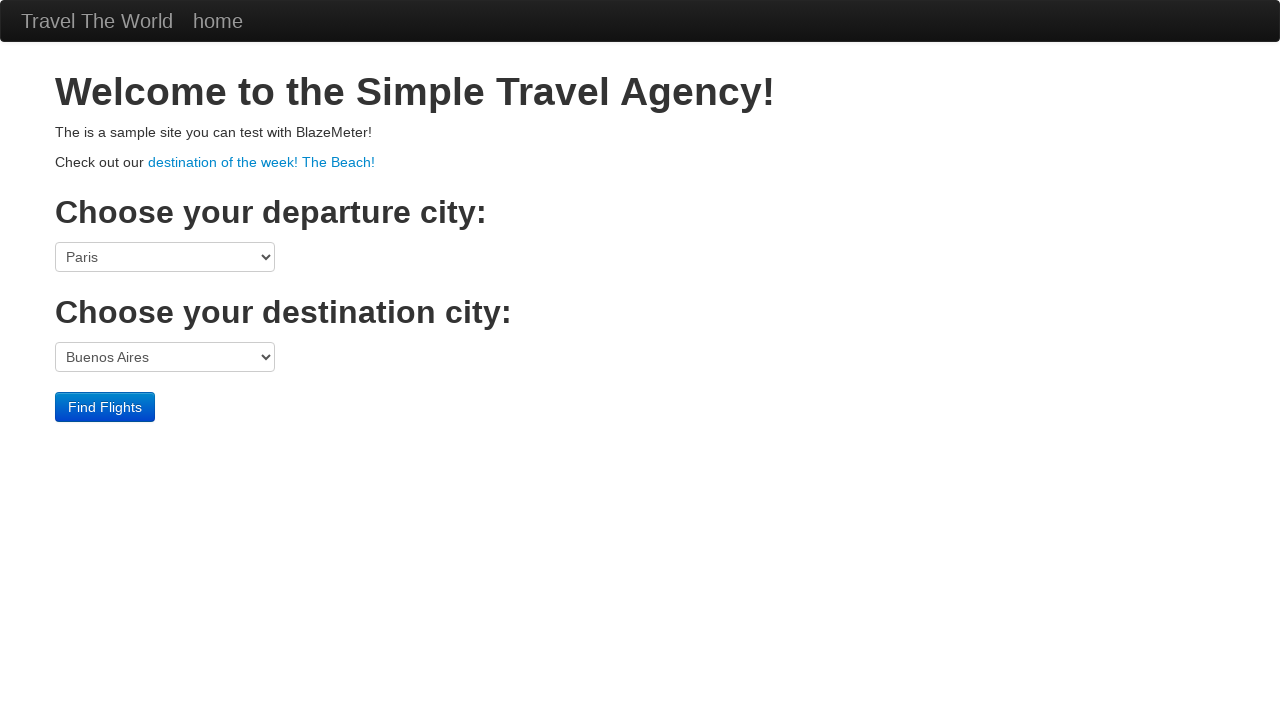

Selected Boston as departure city on (//select[@class='form-inline'])[1]
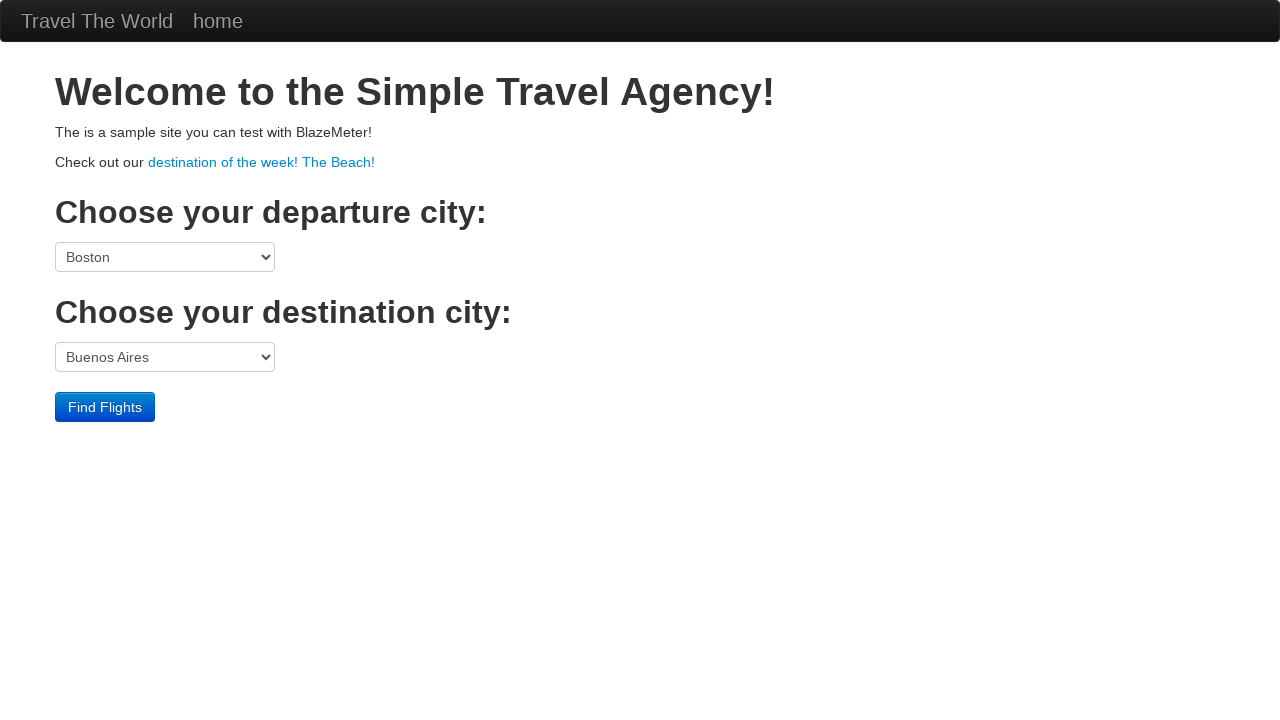

Selected London as destination city on (//select[@class='form-inline'])[2]
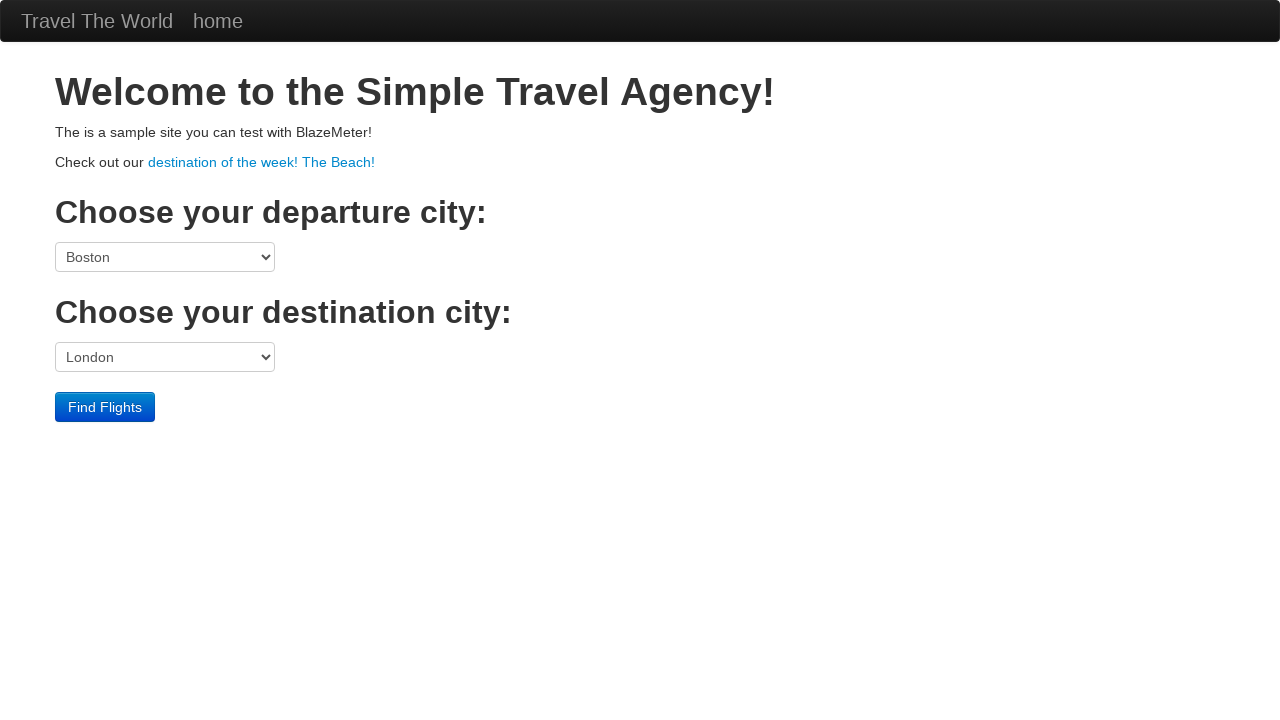

Clicked Find Flights button at (105, 407) on xpath=//input[@type='submit']
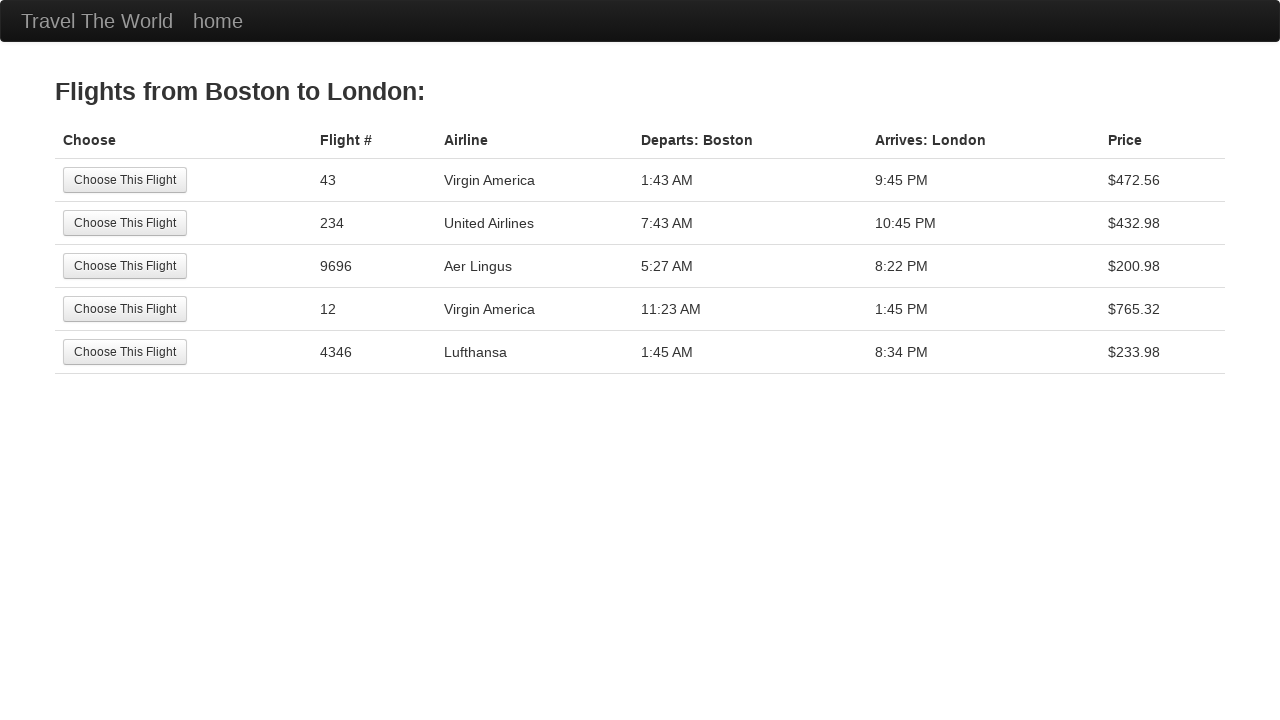

Flight results loaded
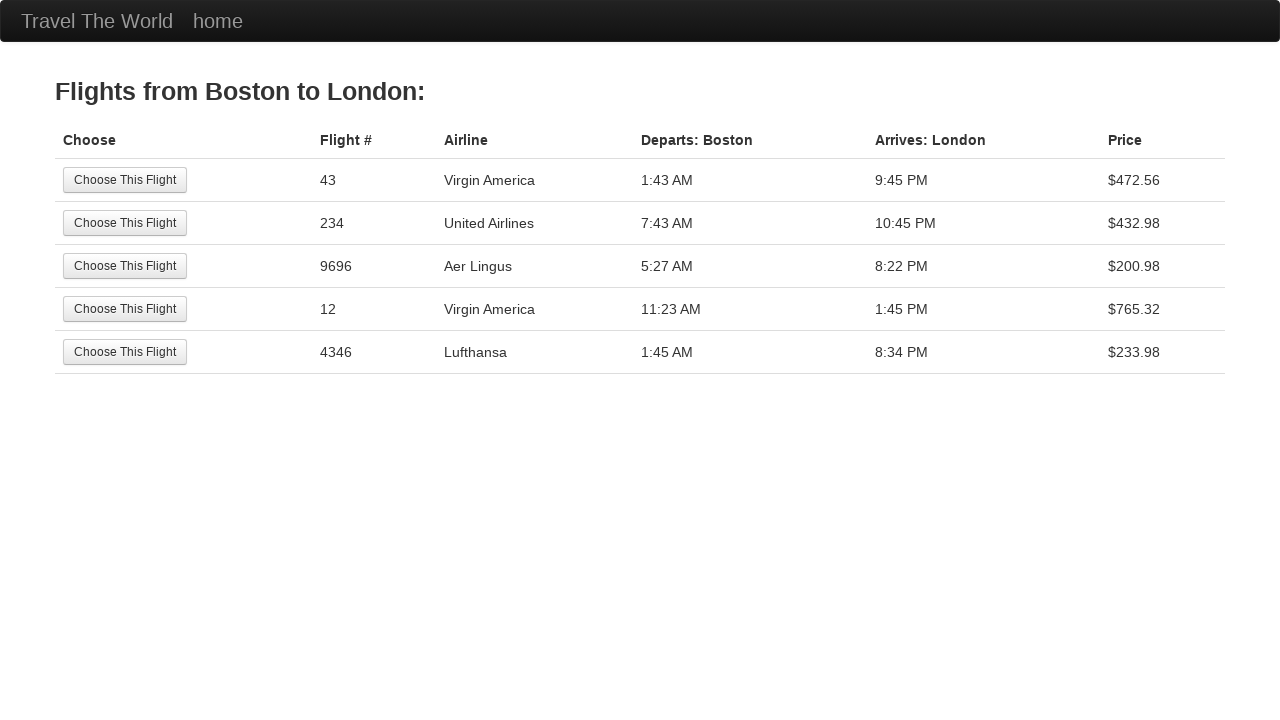

Selected a flight from results at (125, 223) on (//input[@type='submit'])[2]
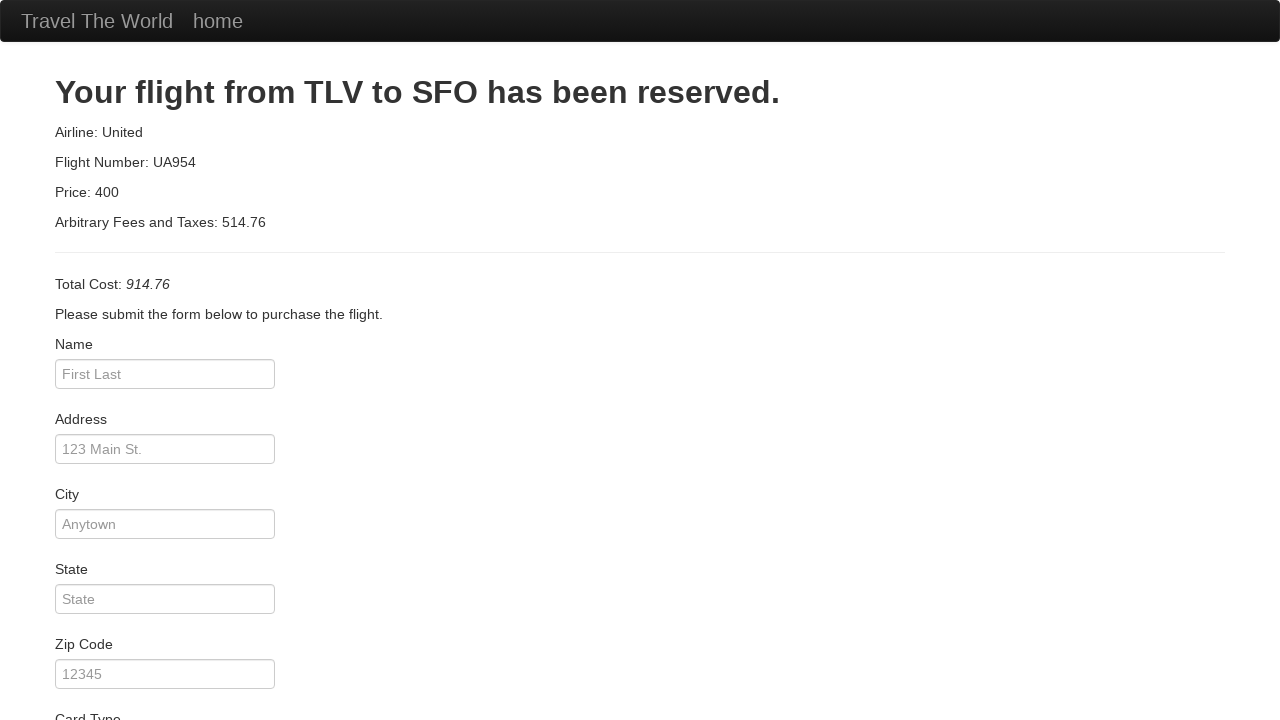

Filled passenger name as 'Test' on #inputName
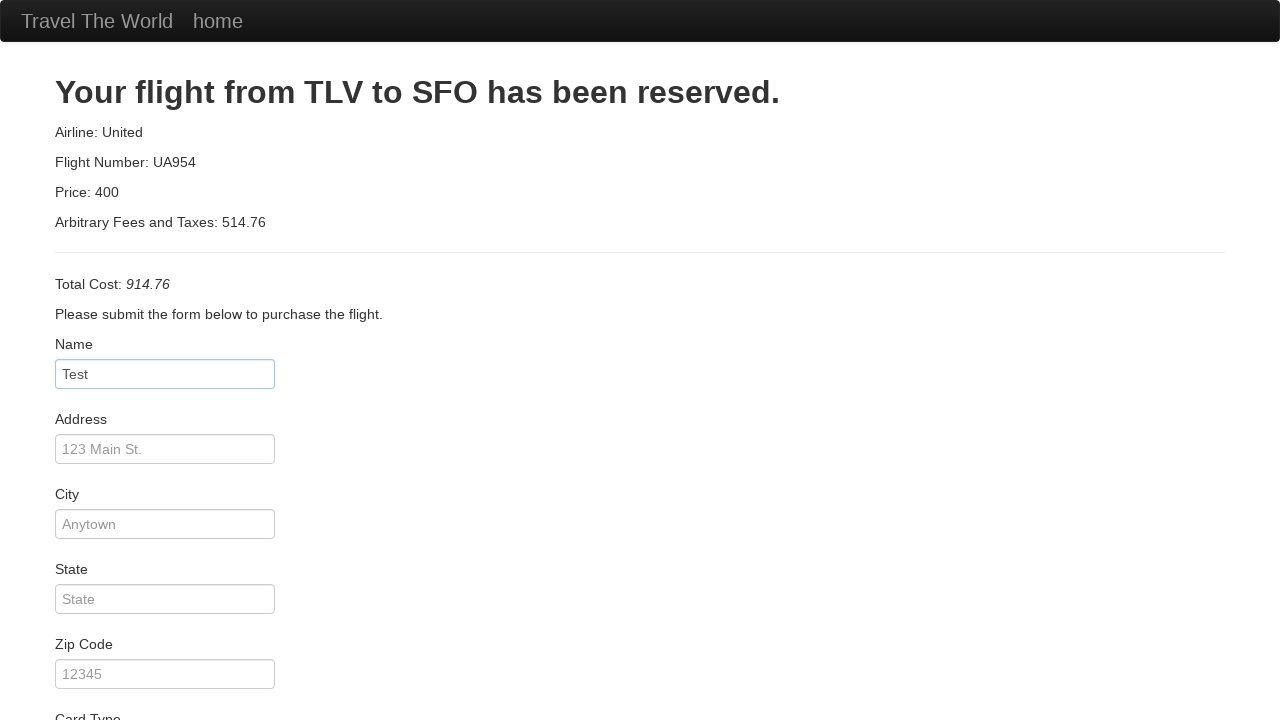

Filled address as 'Pune VIMAAN NAGAR' on #address
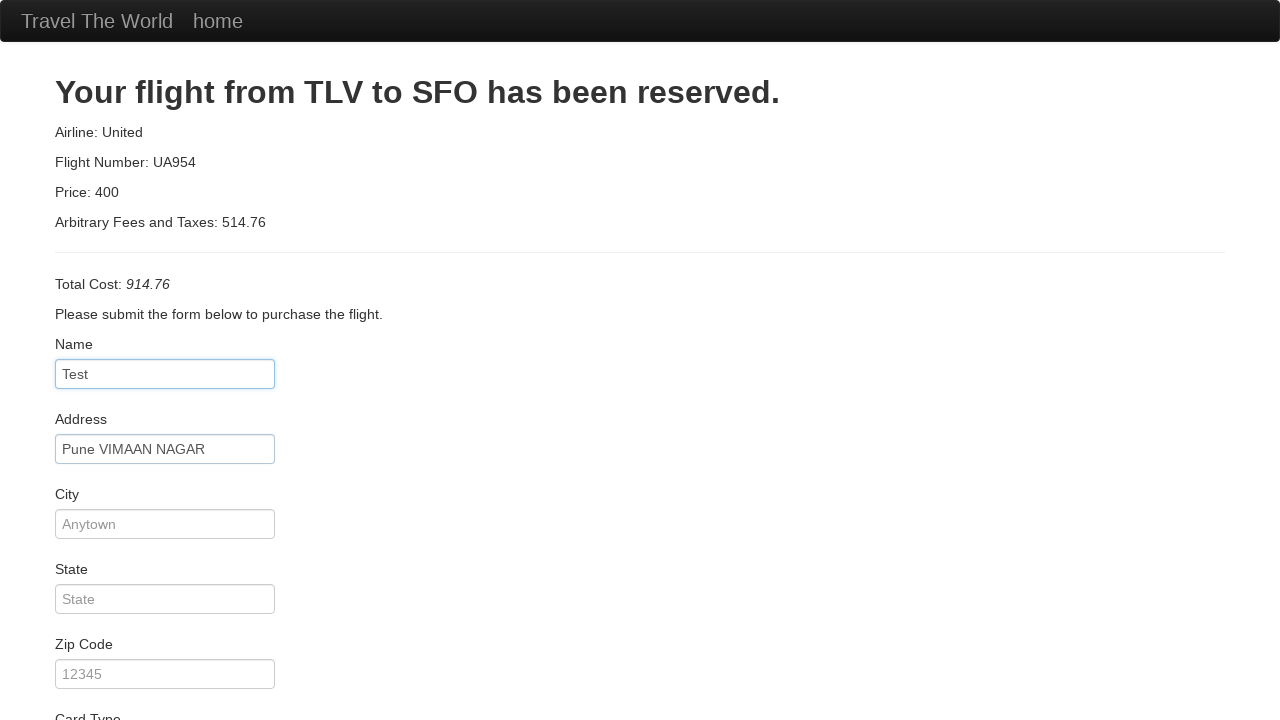

Filled city as 'Pune' on #city
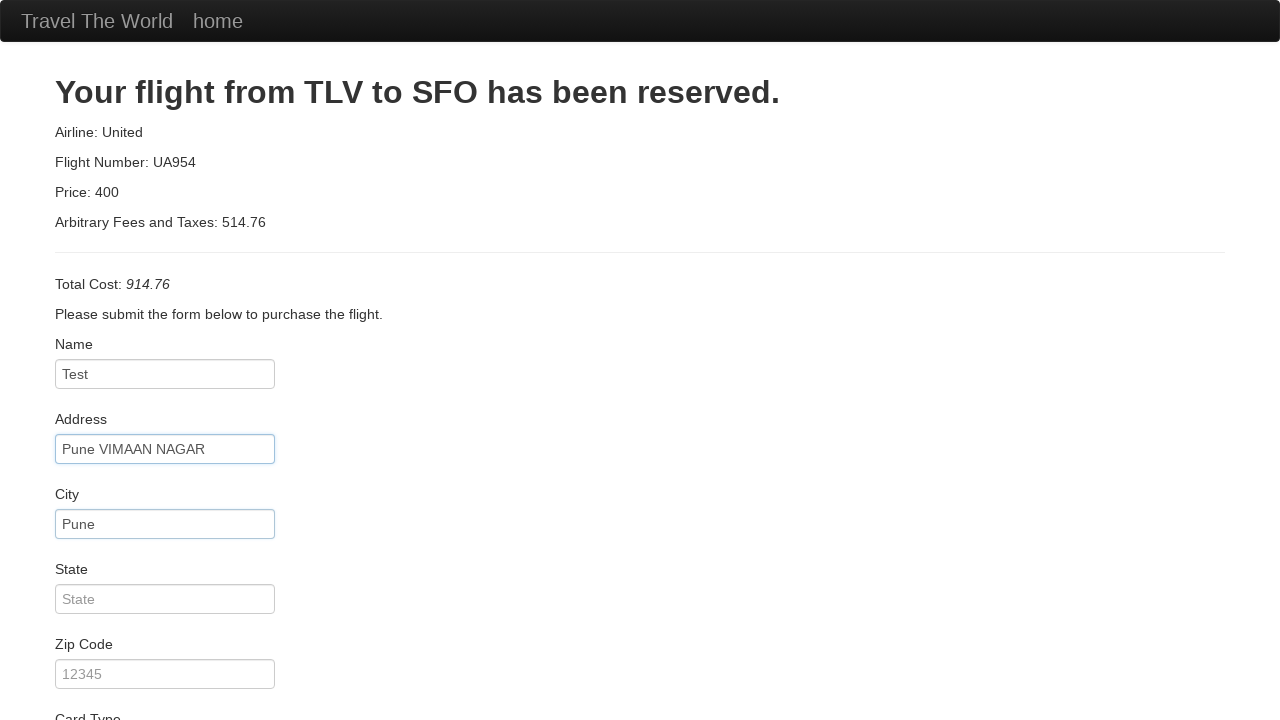

Filled state as 'UK' on #state
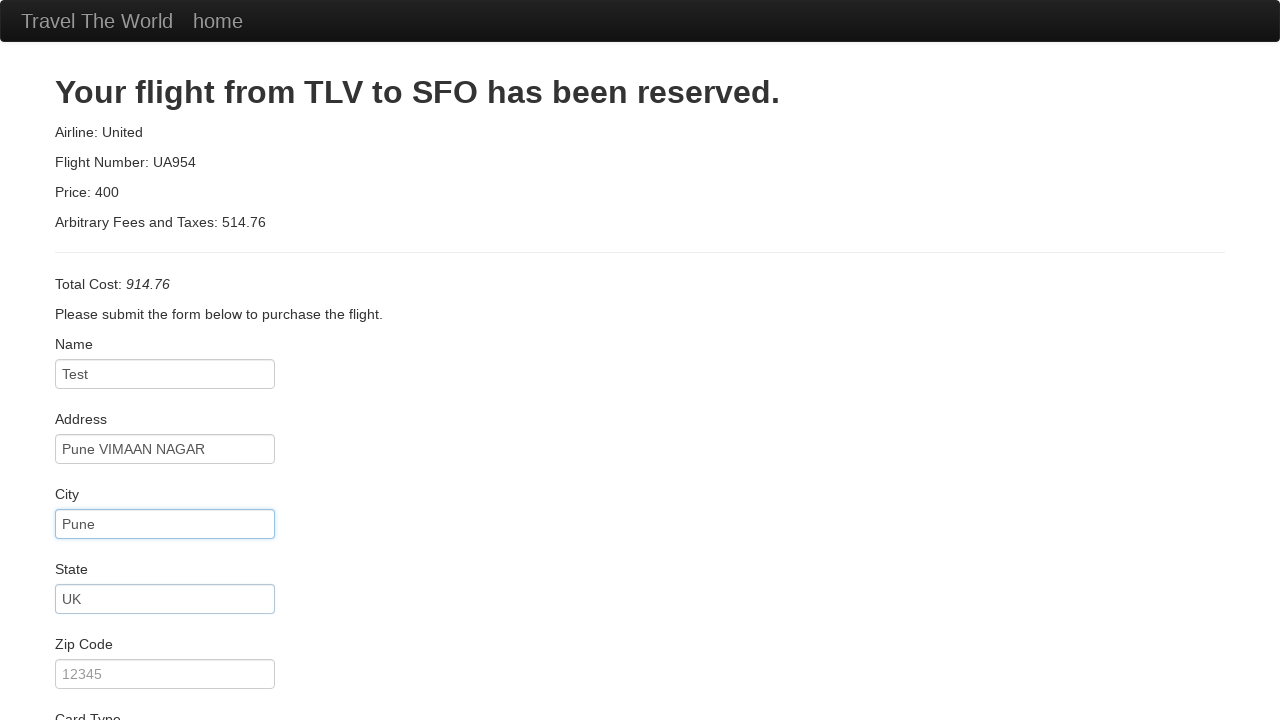

Filled zip code as '1213' on #zipCode
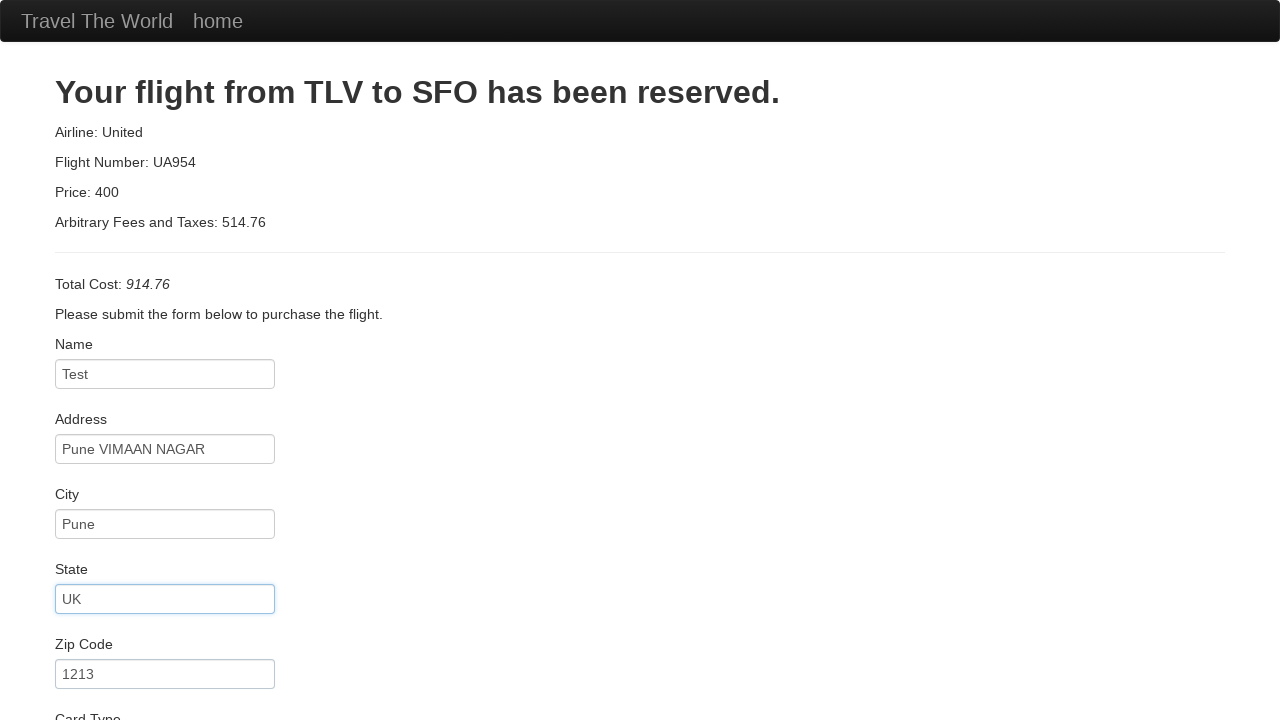

Selected Diner's Club as card type on #cardType
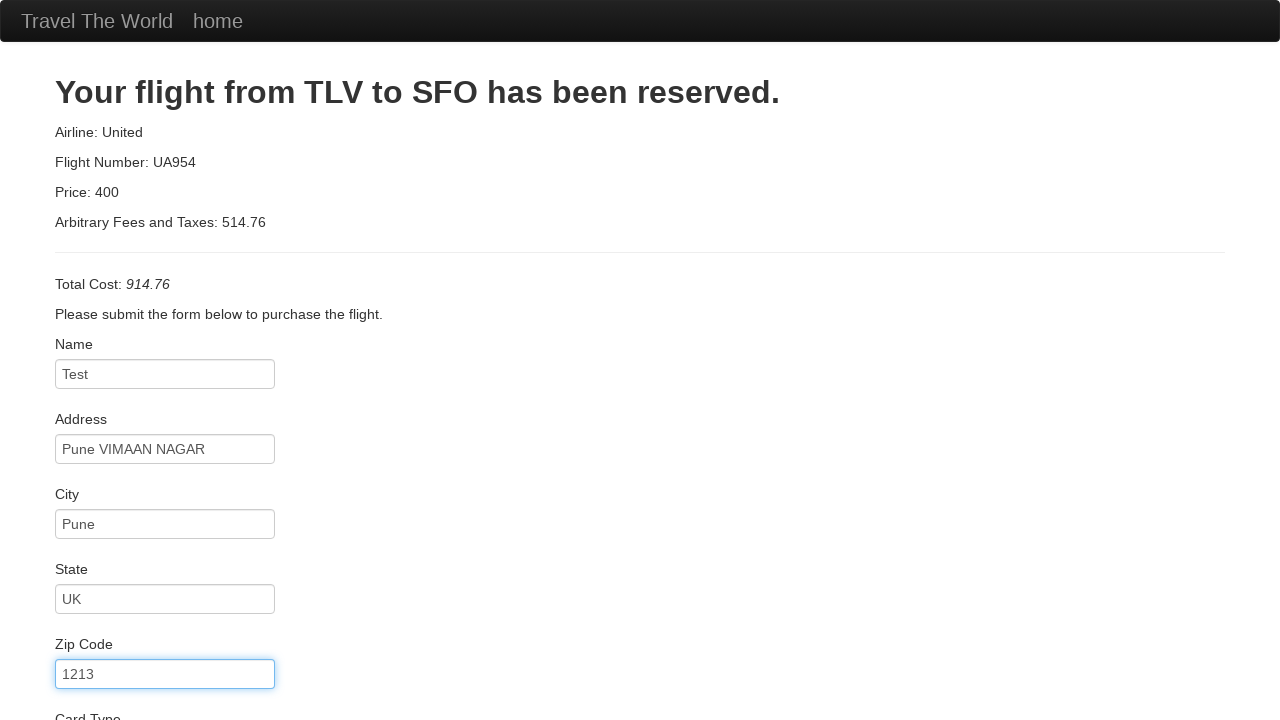

Filled credit card number as '2313131' on #creditCardNumber
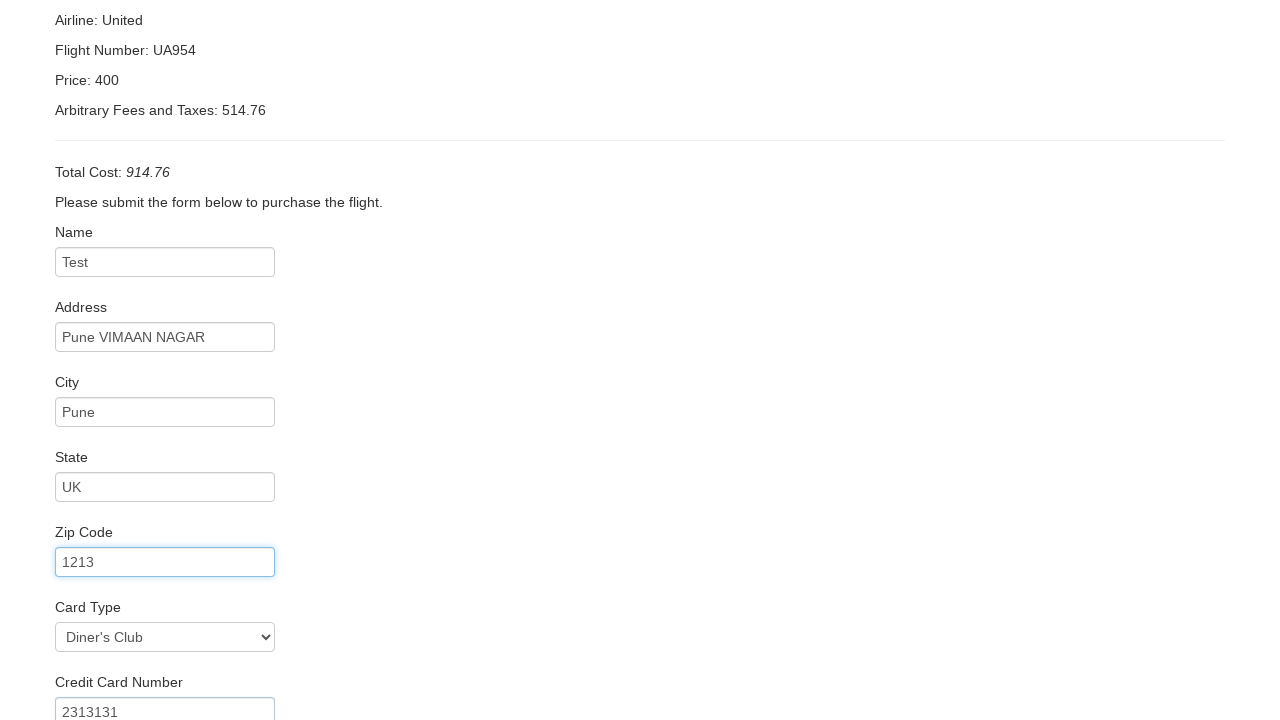

Filled name on card as 'Test User' on #nameOnCard
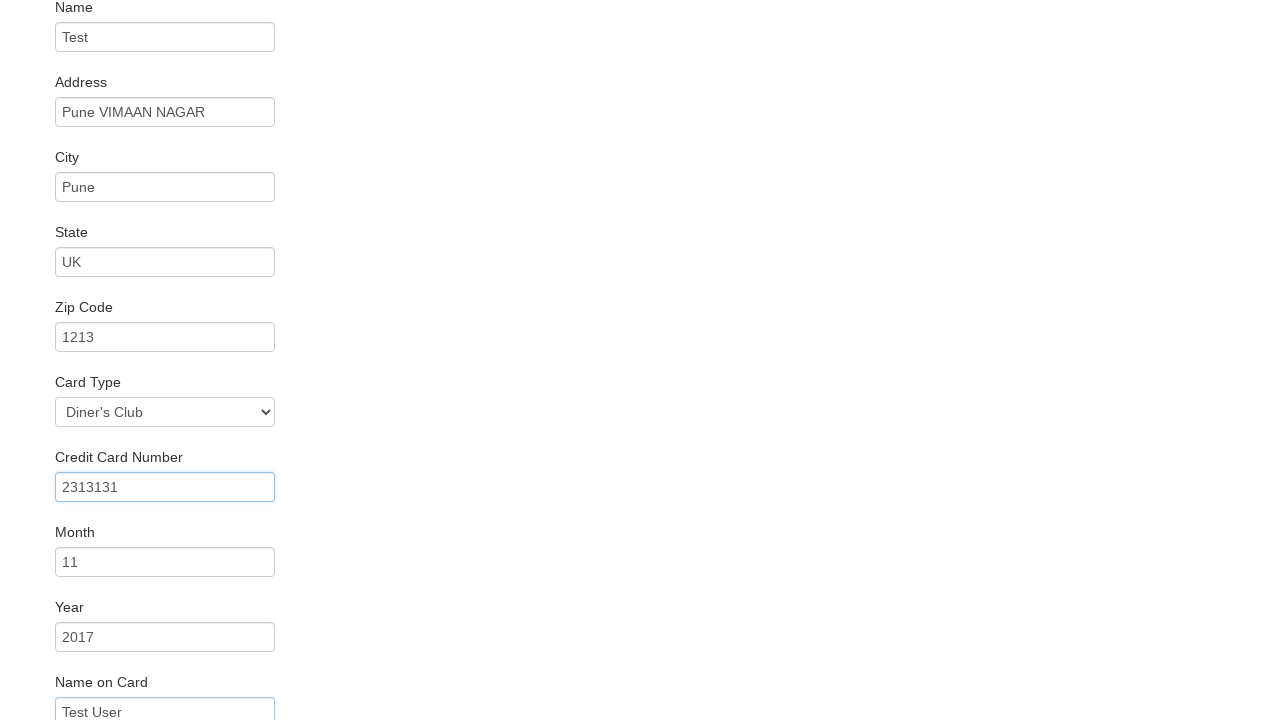

Clicked Purchase Flight button at (118, 685) on .btn.btn-primary
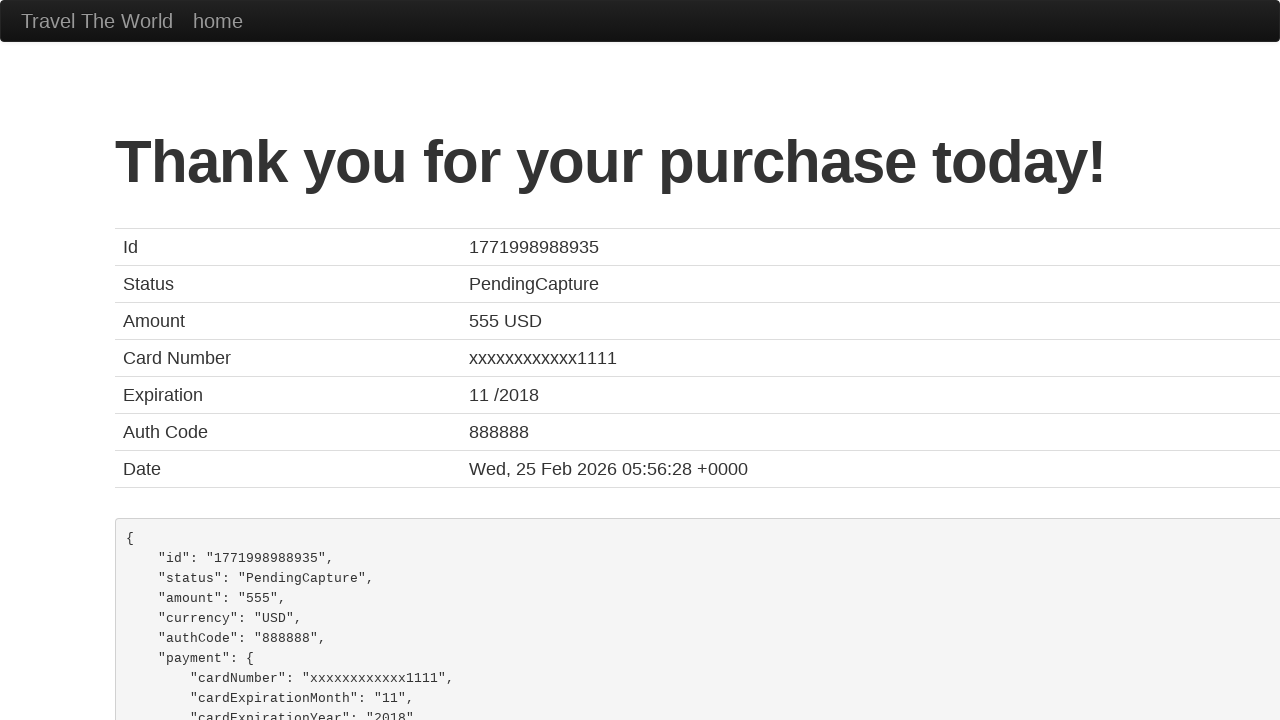

Flight booking confirmation page loaded
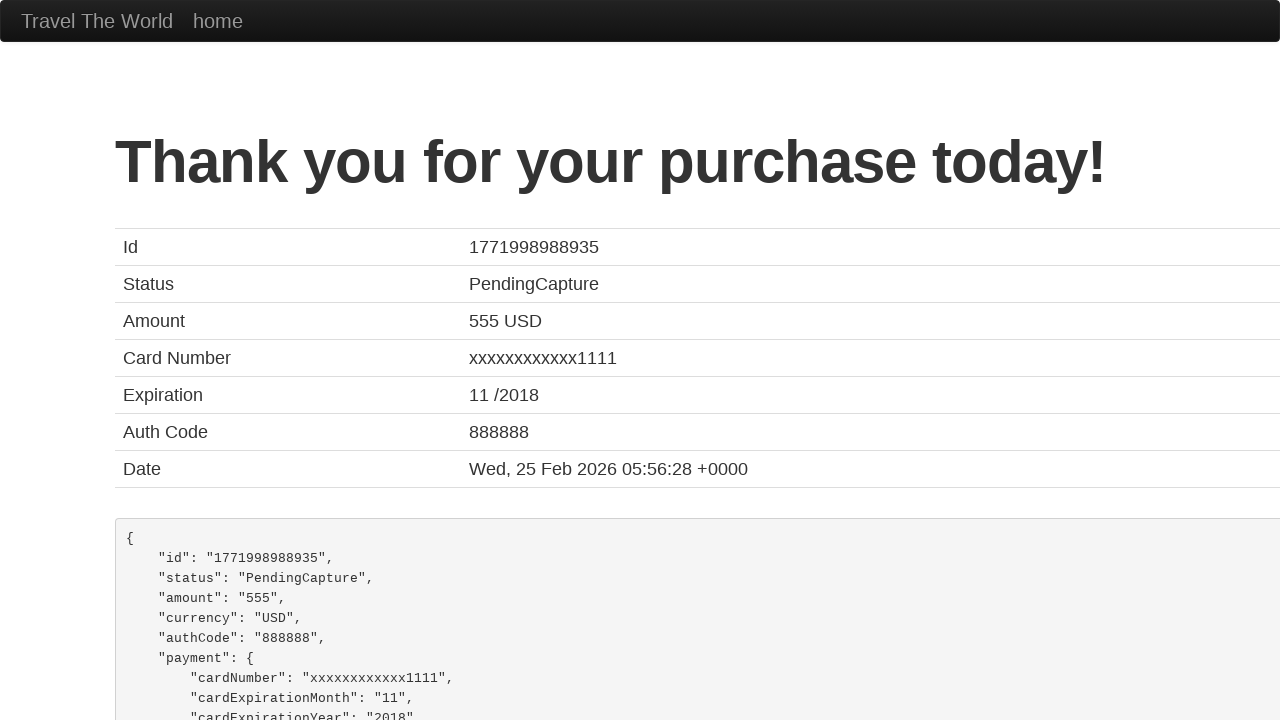

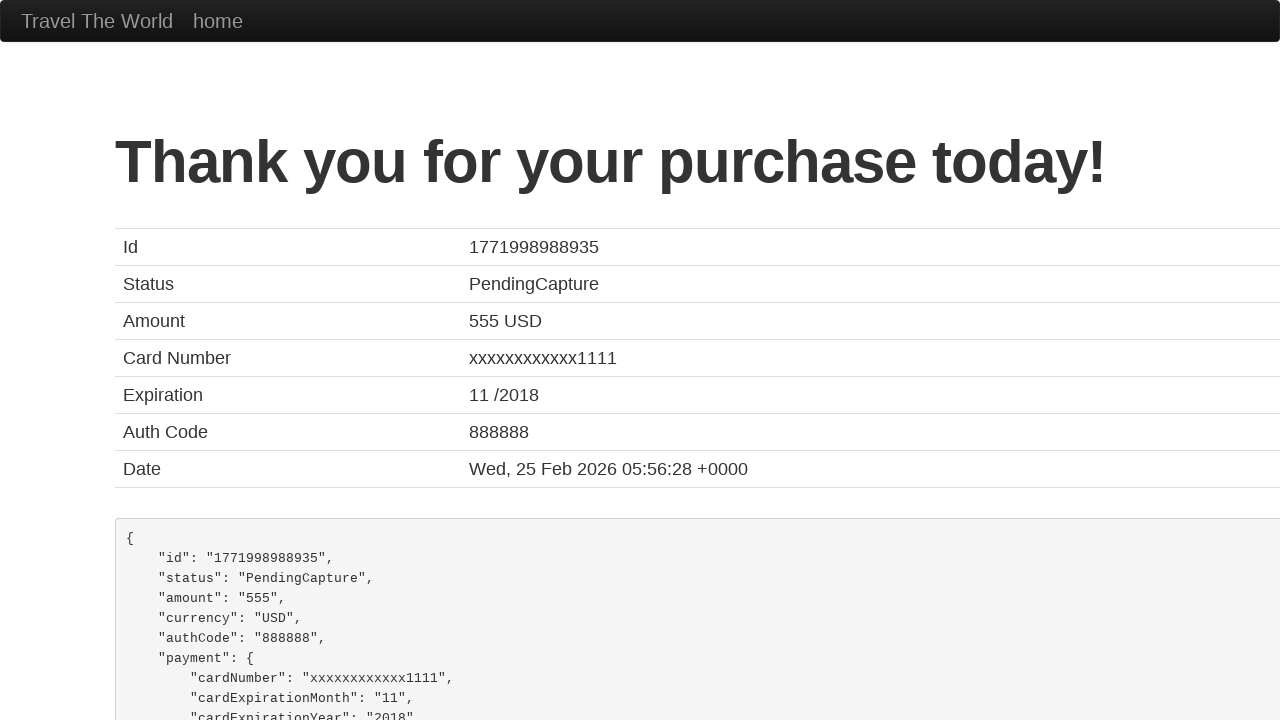